Tests finding a link by its calculated text value, clicking it, then filling out a form with personal information (first name, last name, city, country) and submitting it.

Starting URL: http://suninjuly.github.io/find_link_text

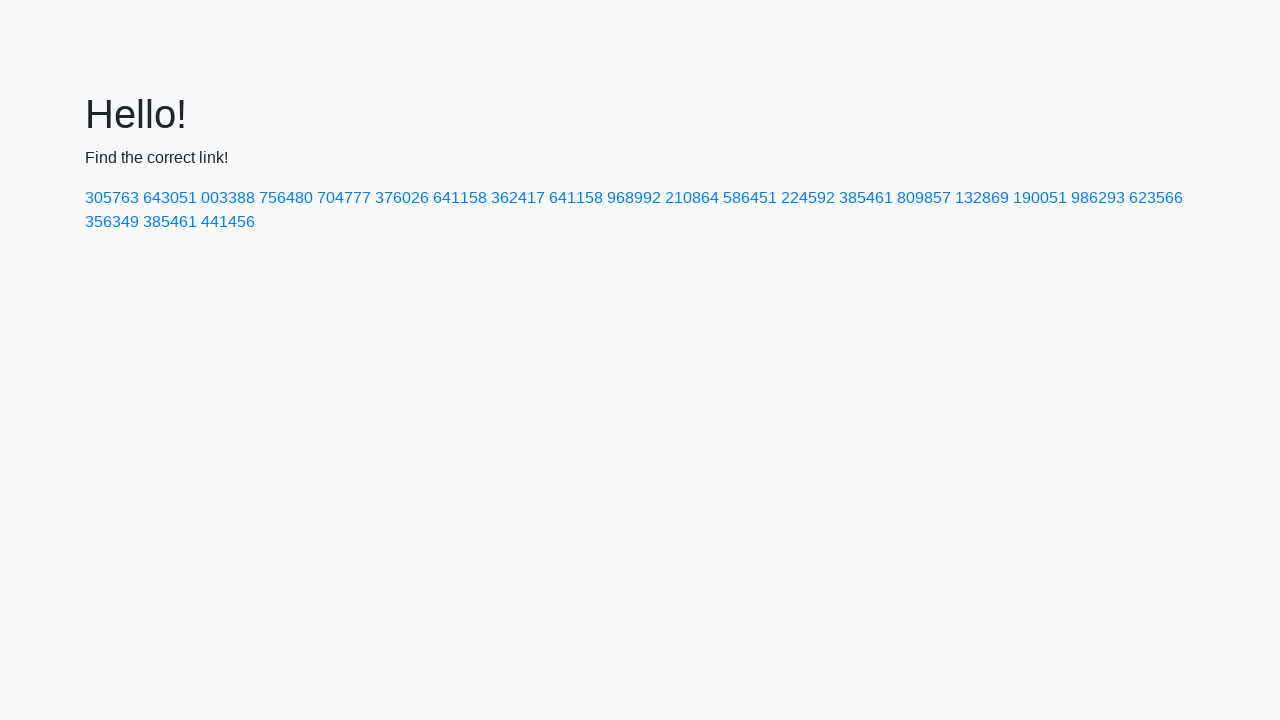

Clicked link with calculated text value '224592' at (808, 198) on a:text('224592')
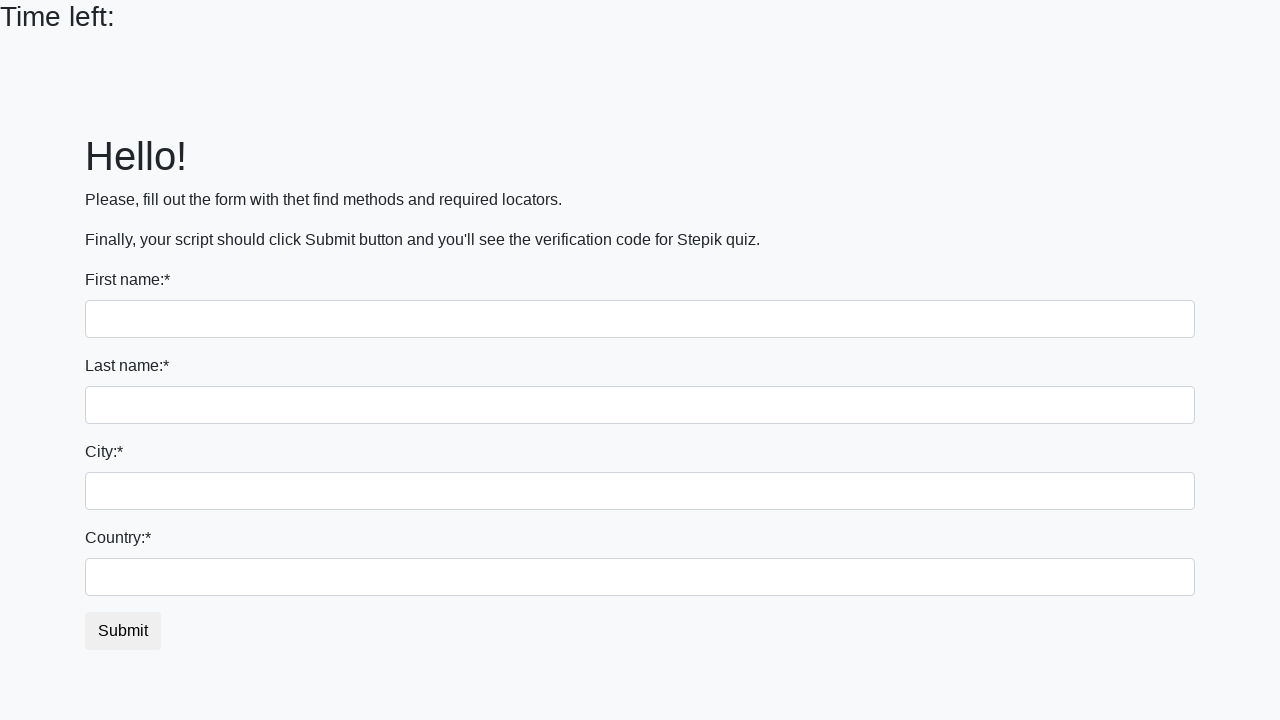

Filled first name field with 'Ivan' on div.form-group:nth-child(1) input
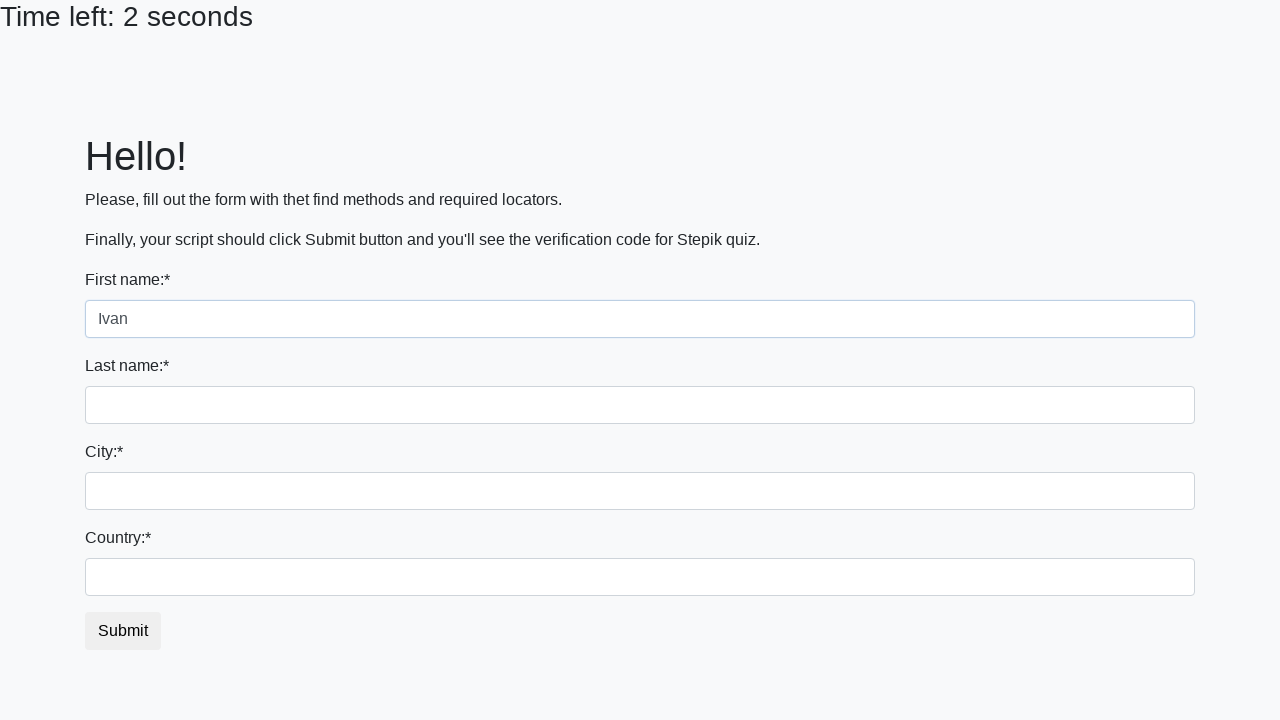

Filled last name field with 'Petrov' on input[name='last_name']
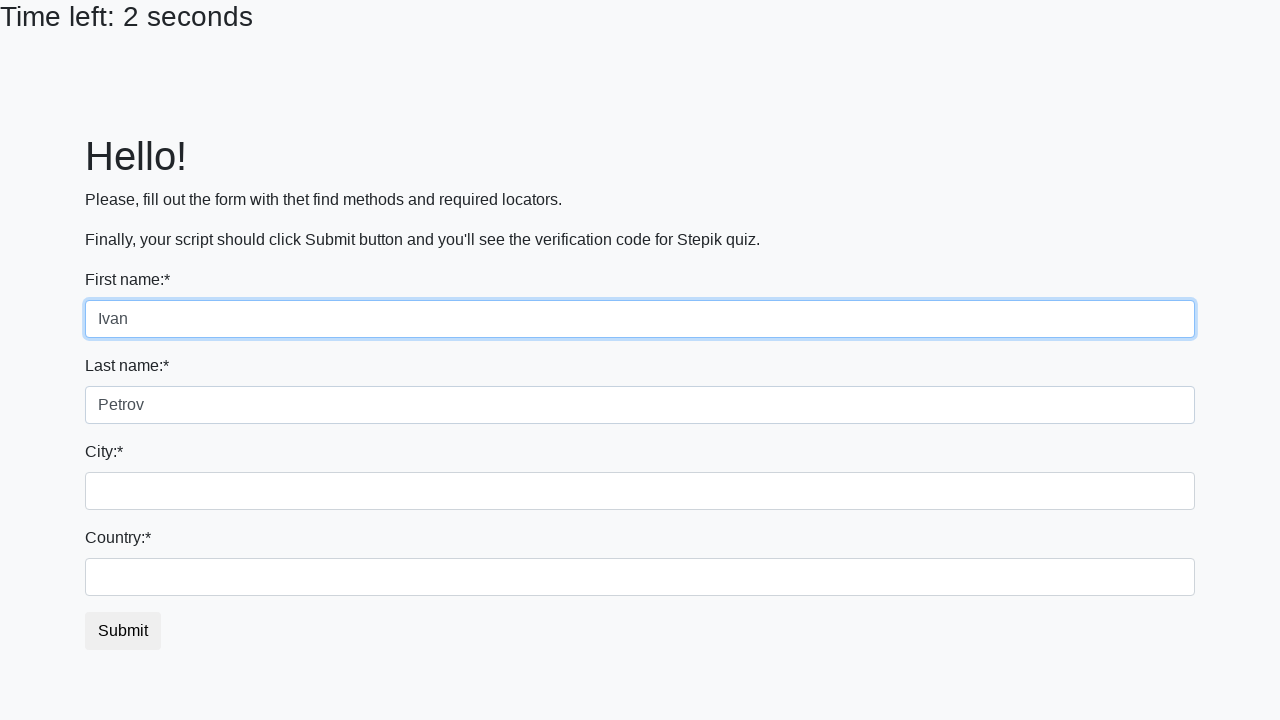

Filled city field with 'Smolensk' on .form-control.city
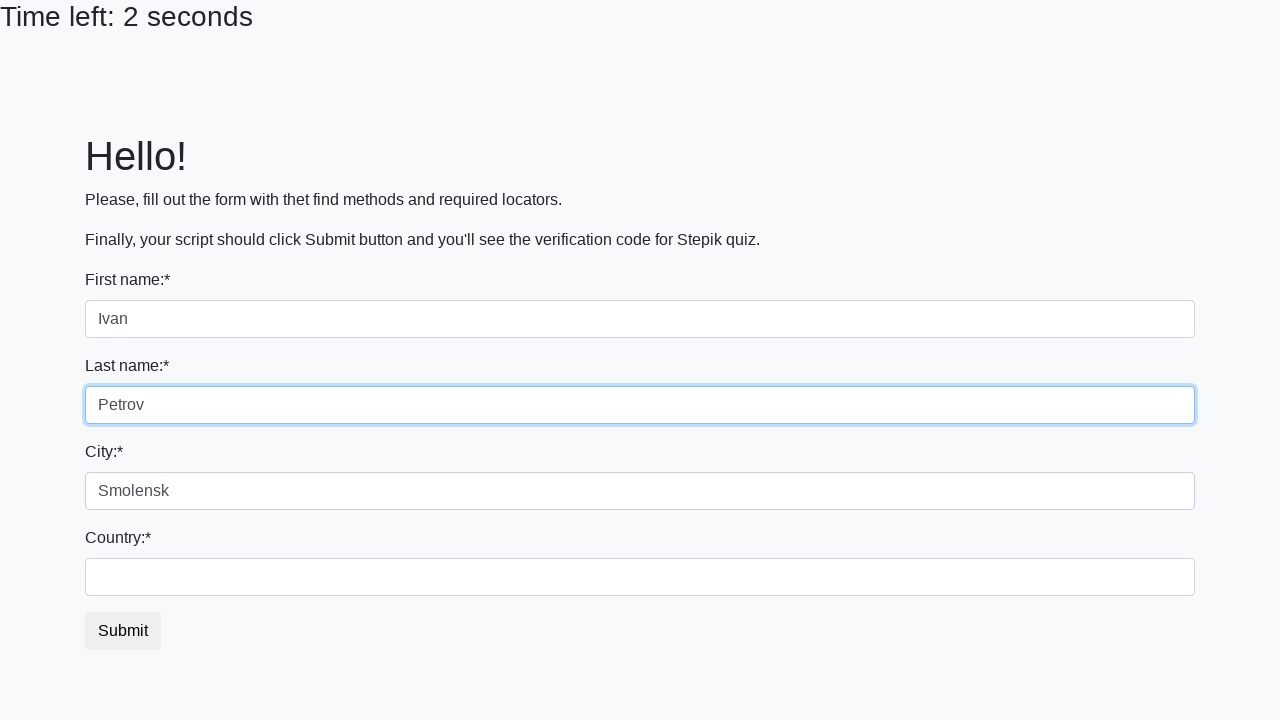

Filled country field with 'Russia' on #country
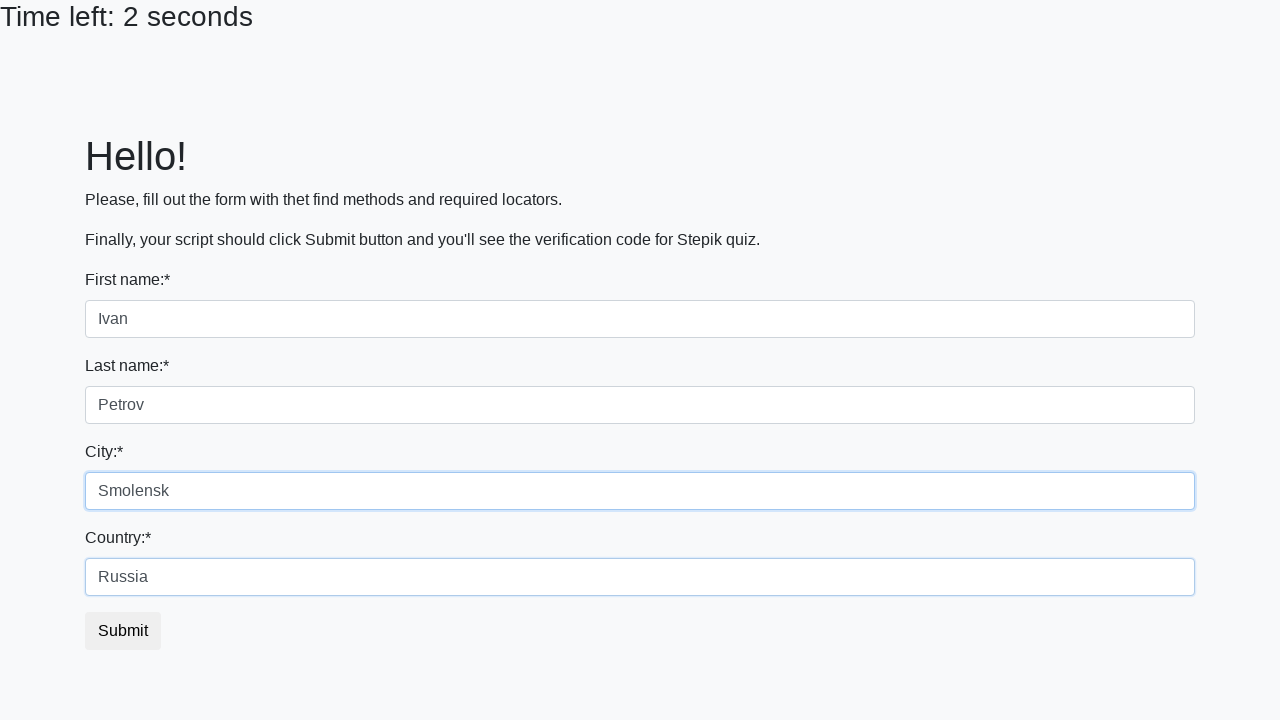

Clicked submit button to submit form at (123, 631) on button.btn
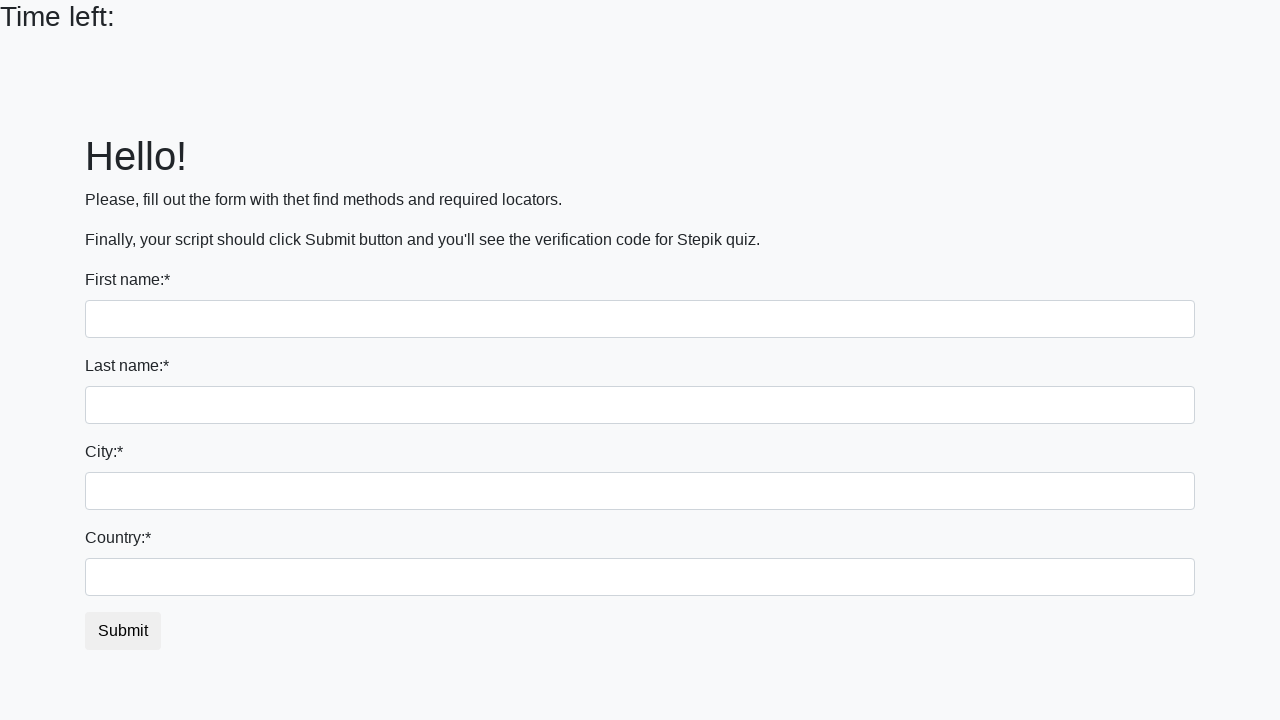

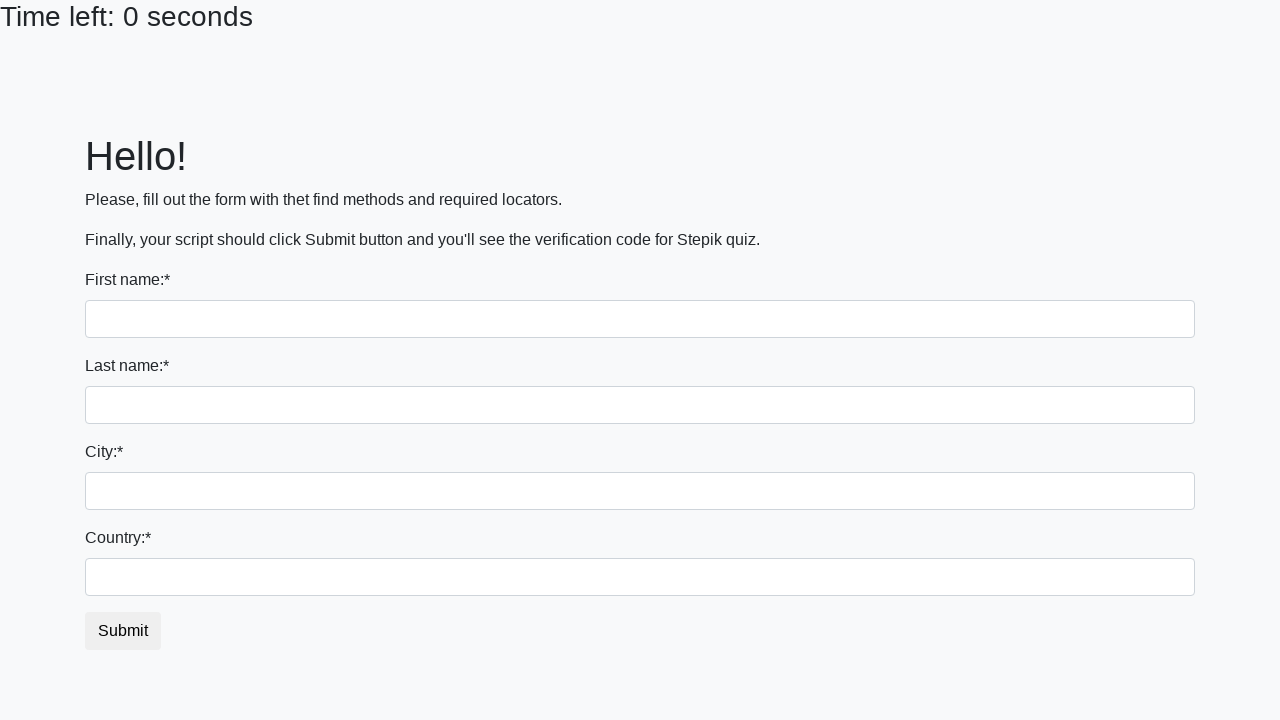